Tests various web element interactions on a practice automation site including filling form fields, clearing inputs, clicking radio buttons, checking element visibility/enabled states, and clicking a submit button.

Starting URL: https://testautomationpractice.blogspot.com

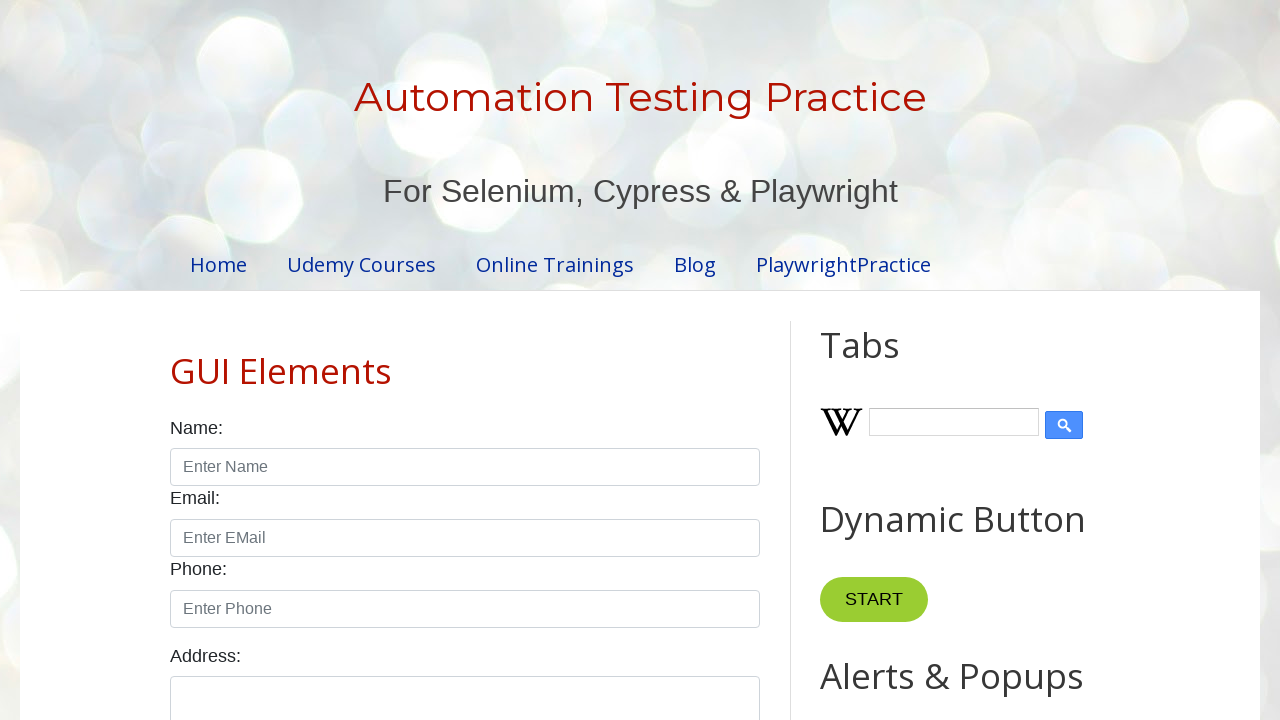

Waited for page title selector to load
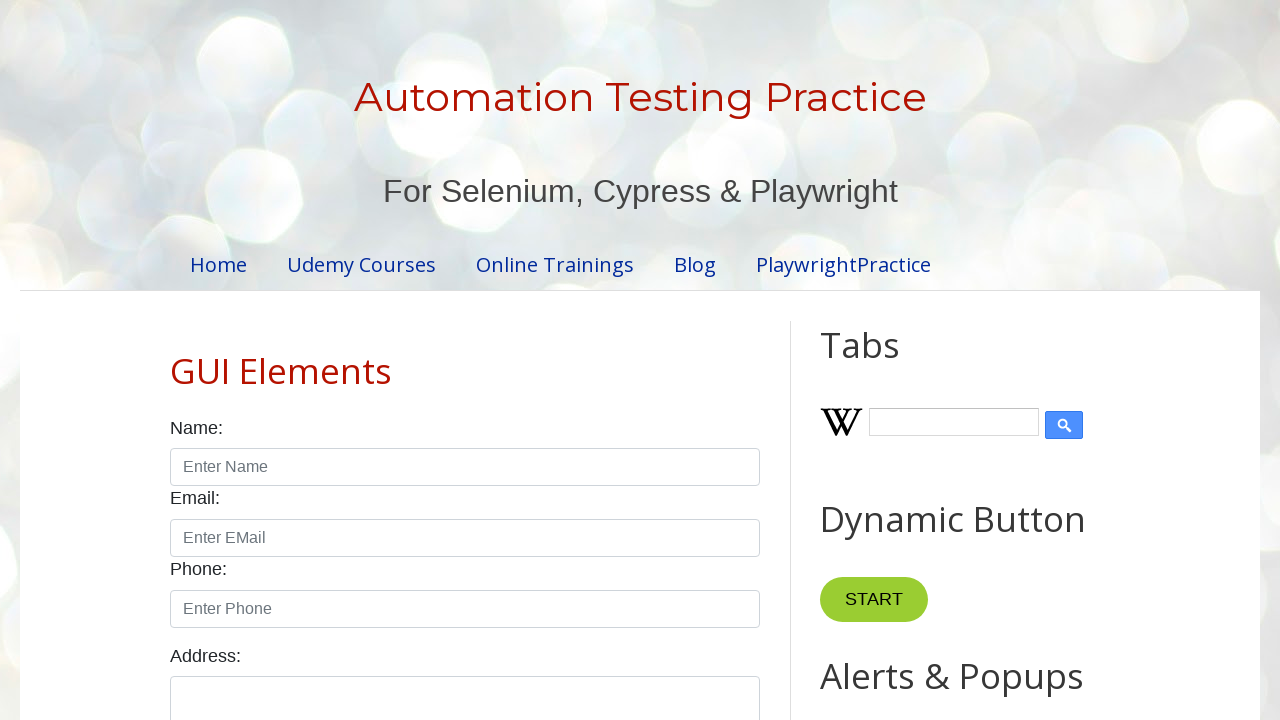

Retrieved page title text: '
Automation Testing Practice
'
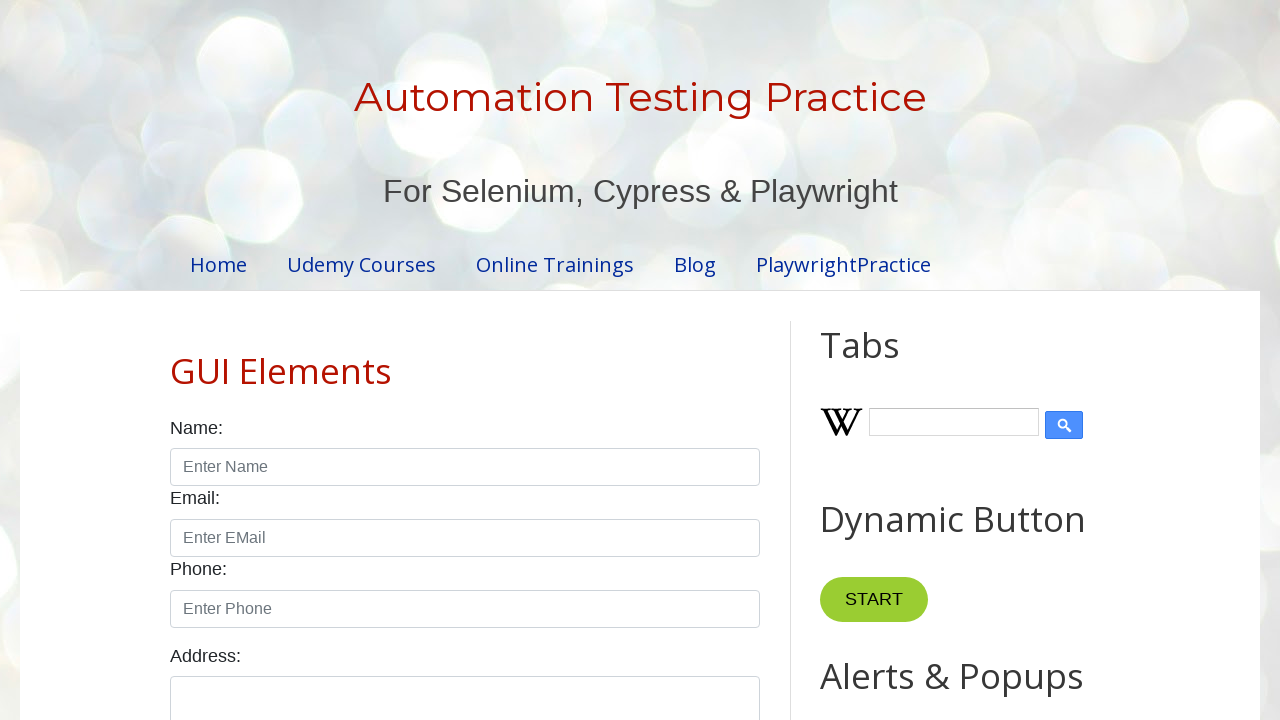

Filled name field with 'Kanhaiya Verma' on #name
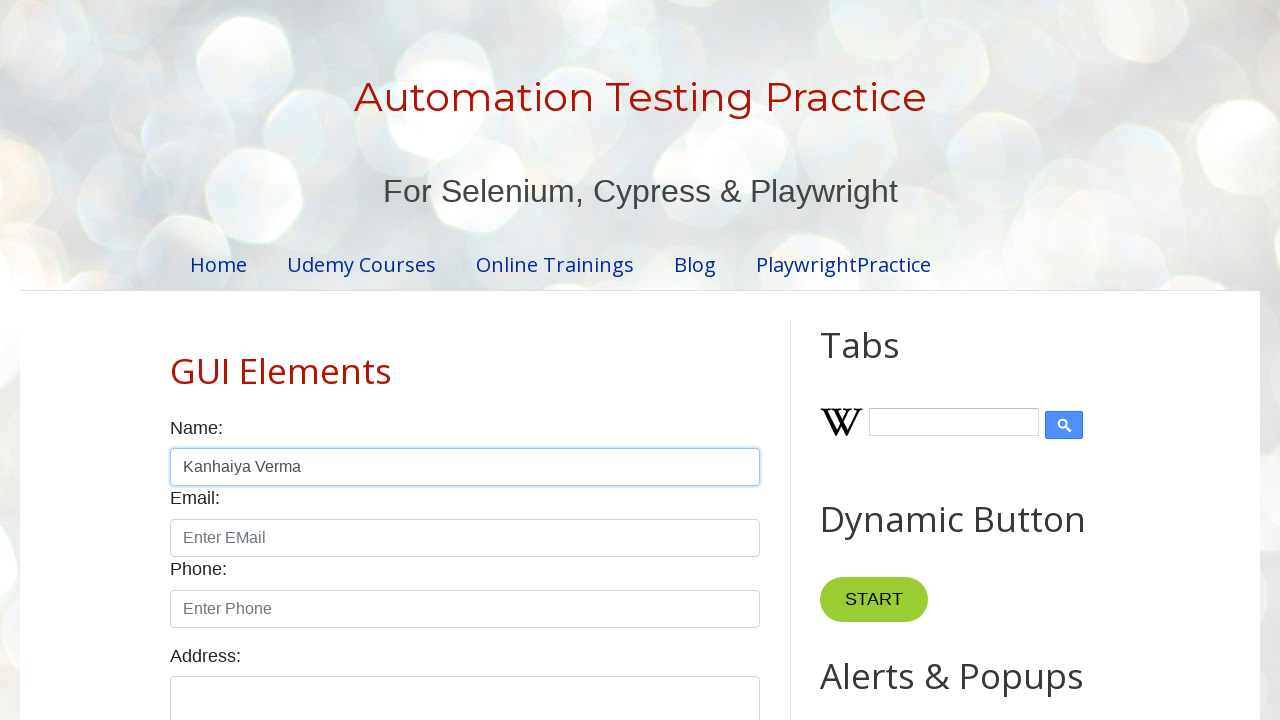

Cleared name field on #name
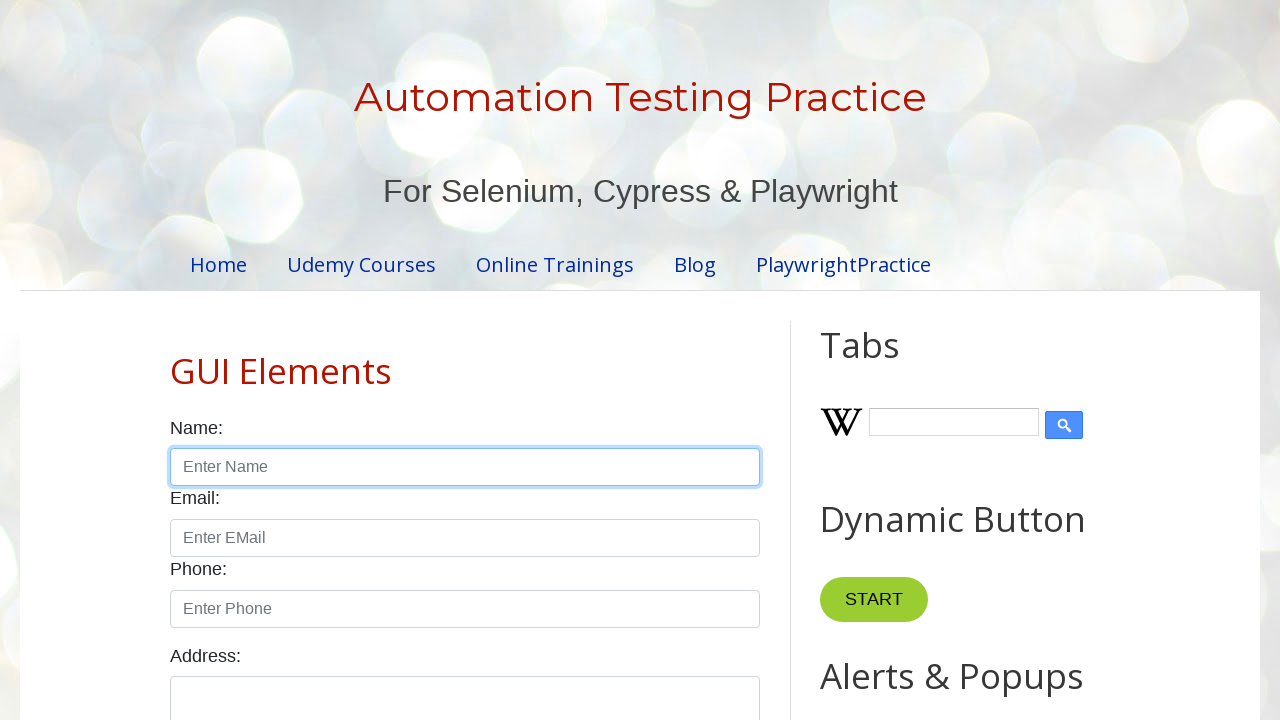

Filled name field with 'Kanhaiya Verma' again on #name
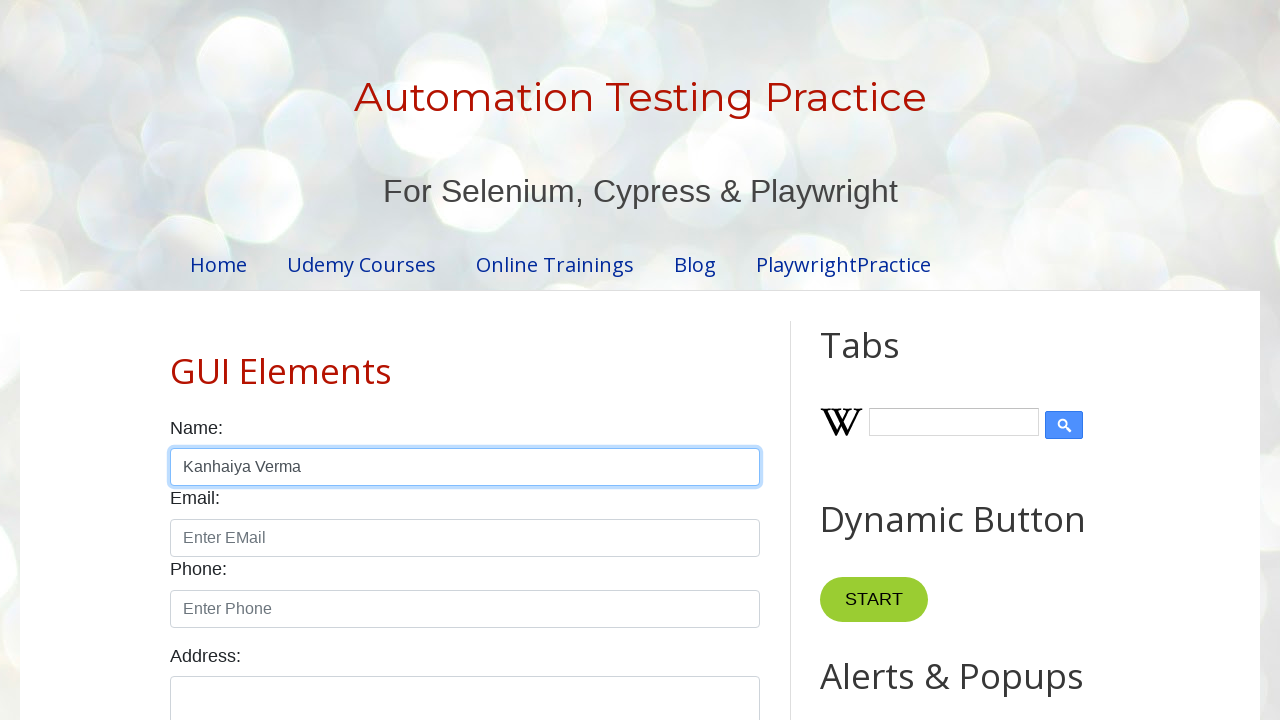

Pressed Ctrl+A to select all text in name field on #name
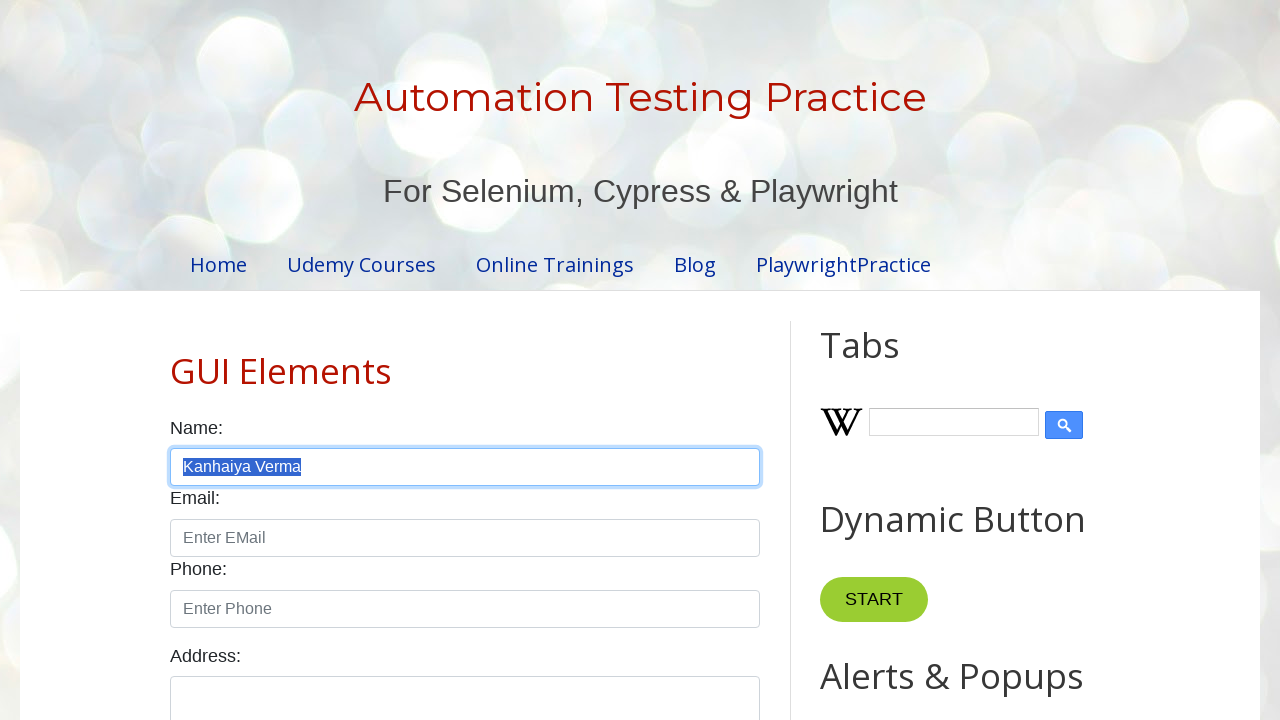

Pressed Delete to clear name field on #name
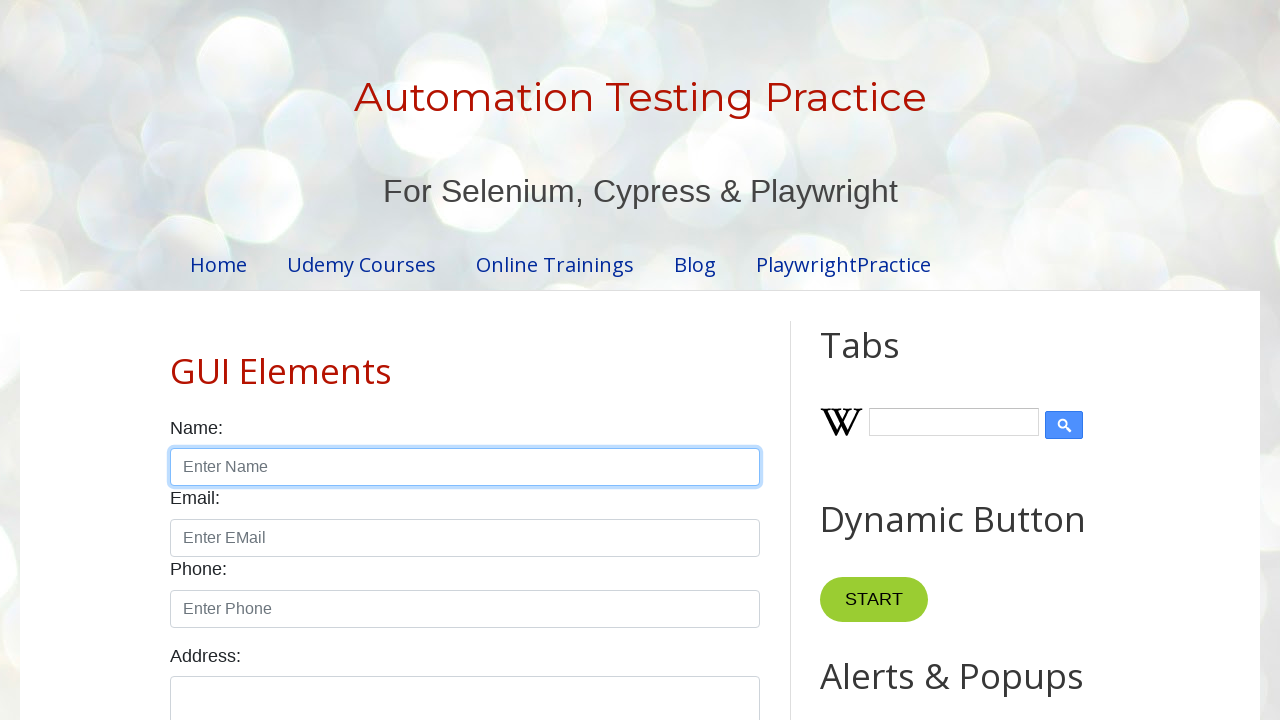

Scrolled down by 500 pixels
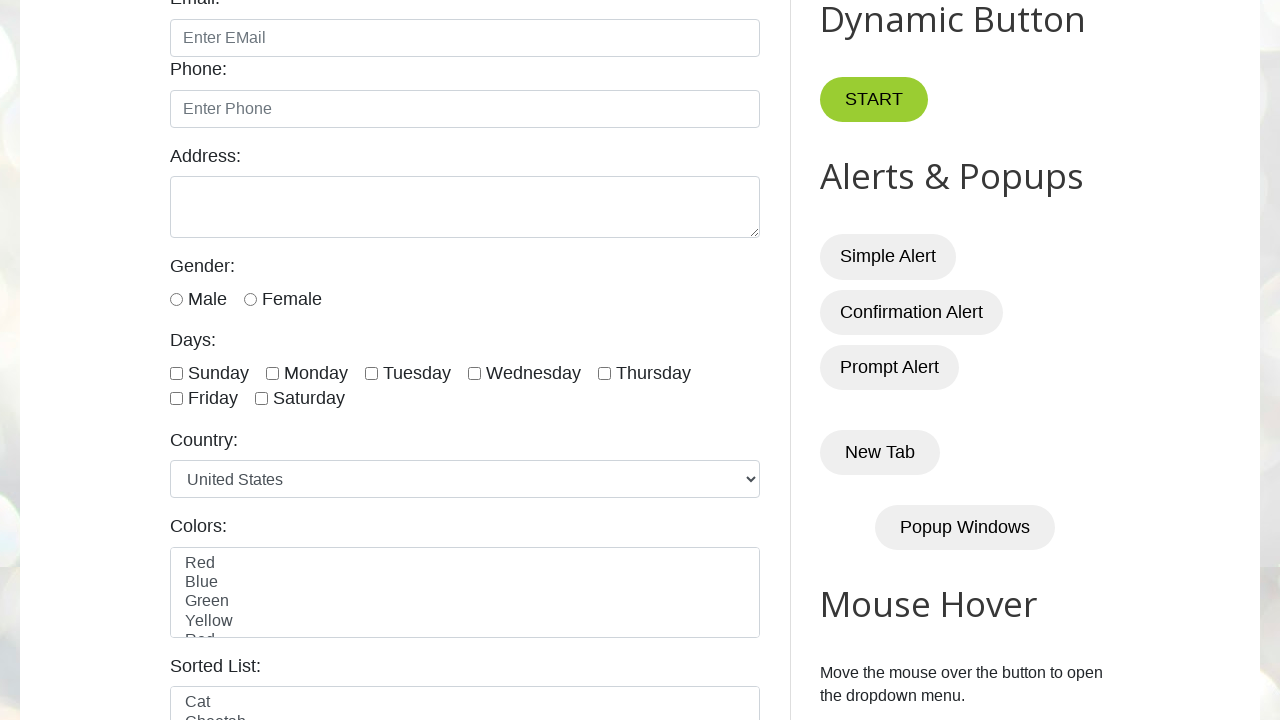

Verified female radio button label is visible
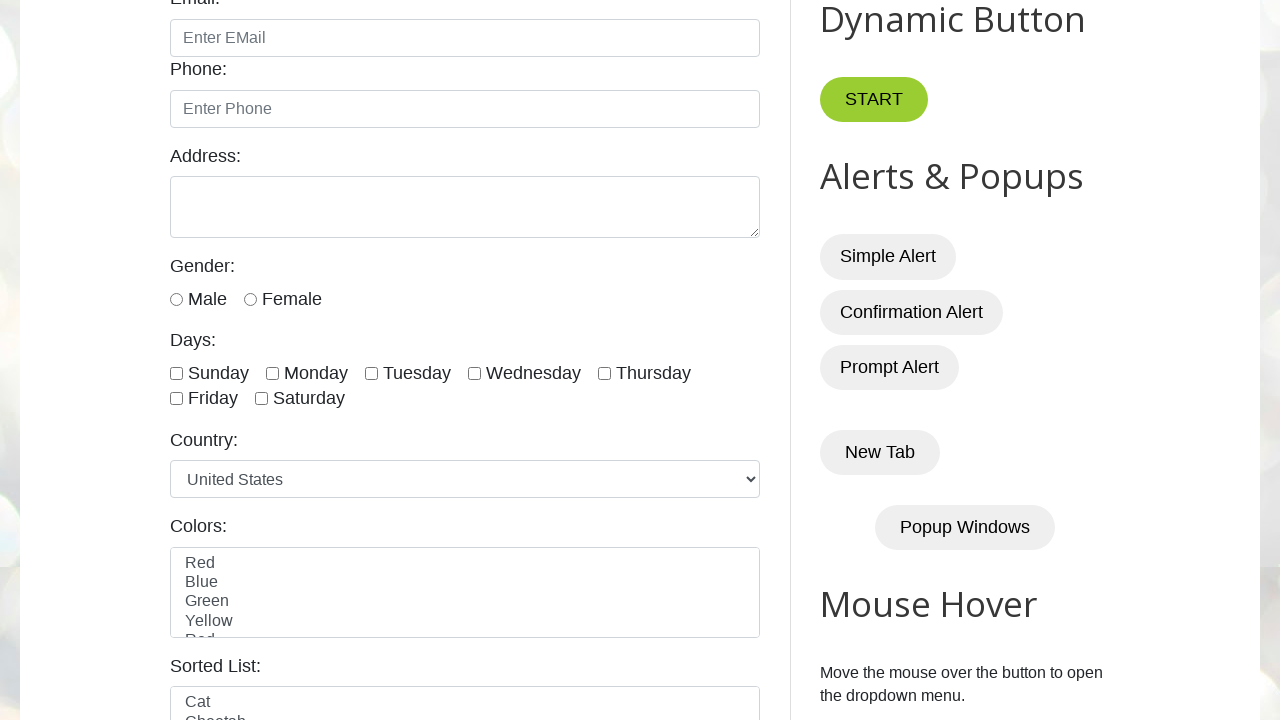

Clicked female radio button at (250, 299) on label[for='female'] + input, input[id='female']
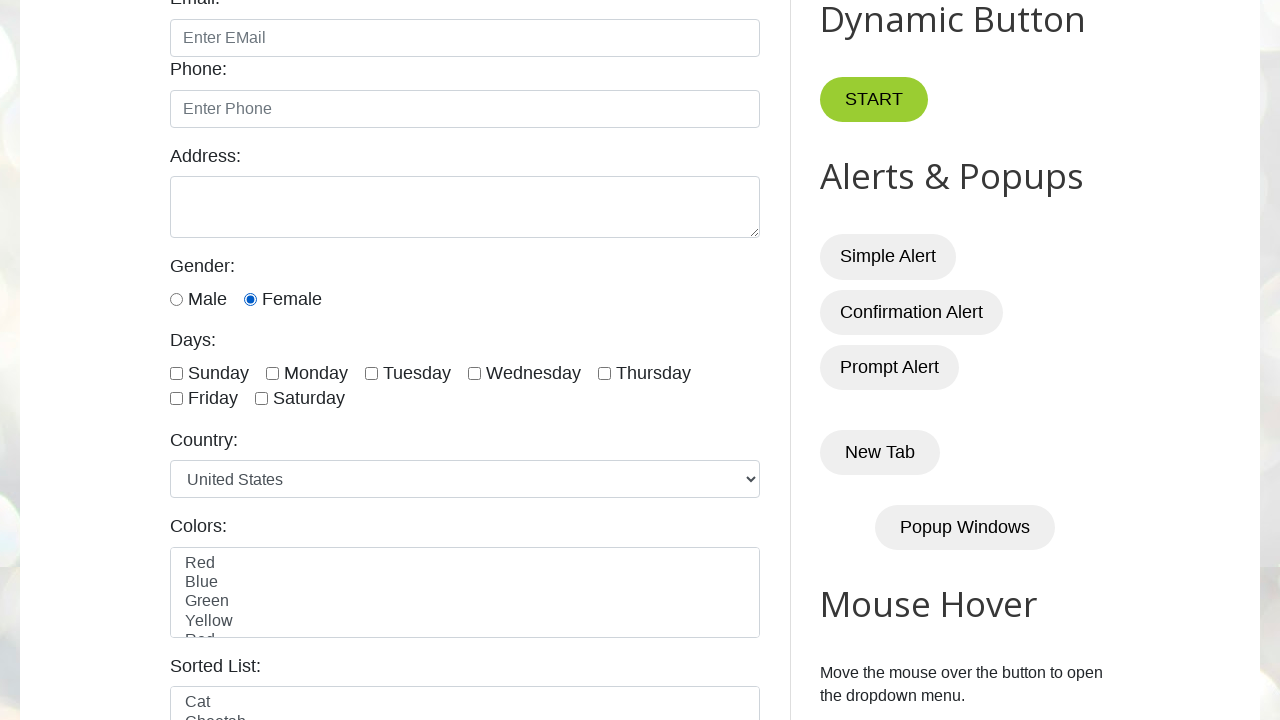

Scrolled submit button into view
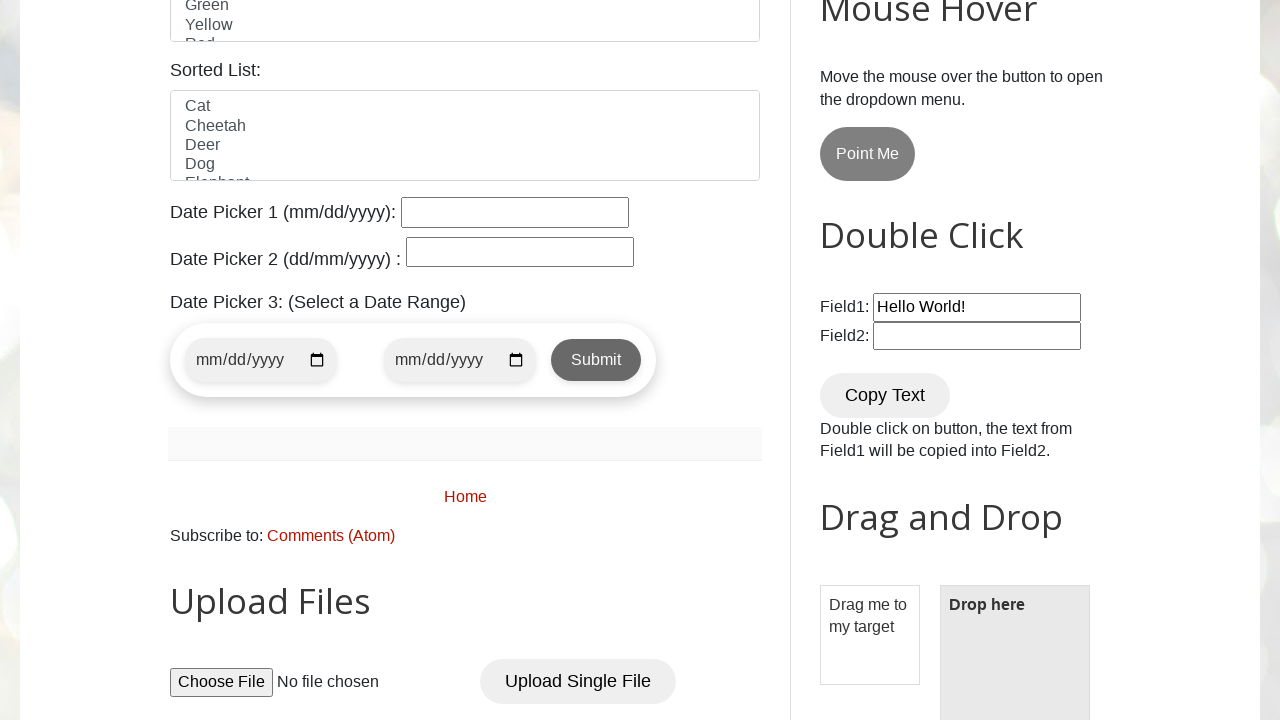

Verified submit button is enabled
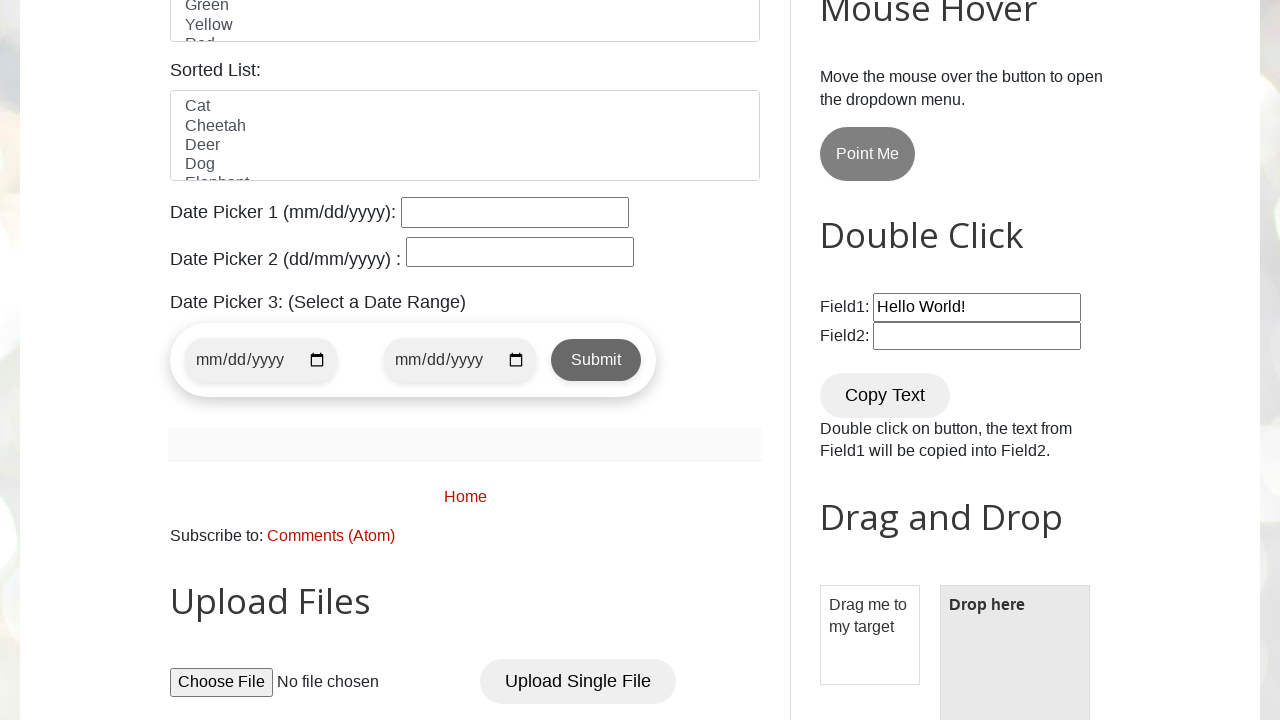

Clicked submit button at (596, 360) on .submit-btn
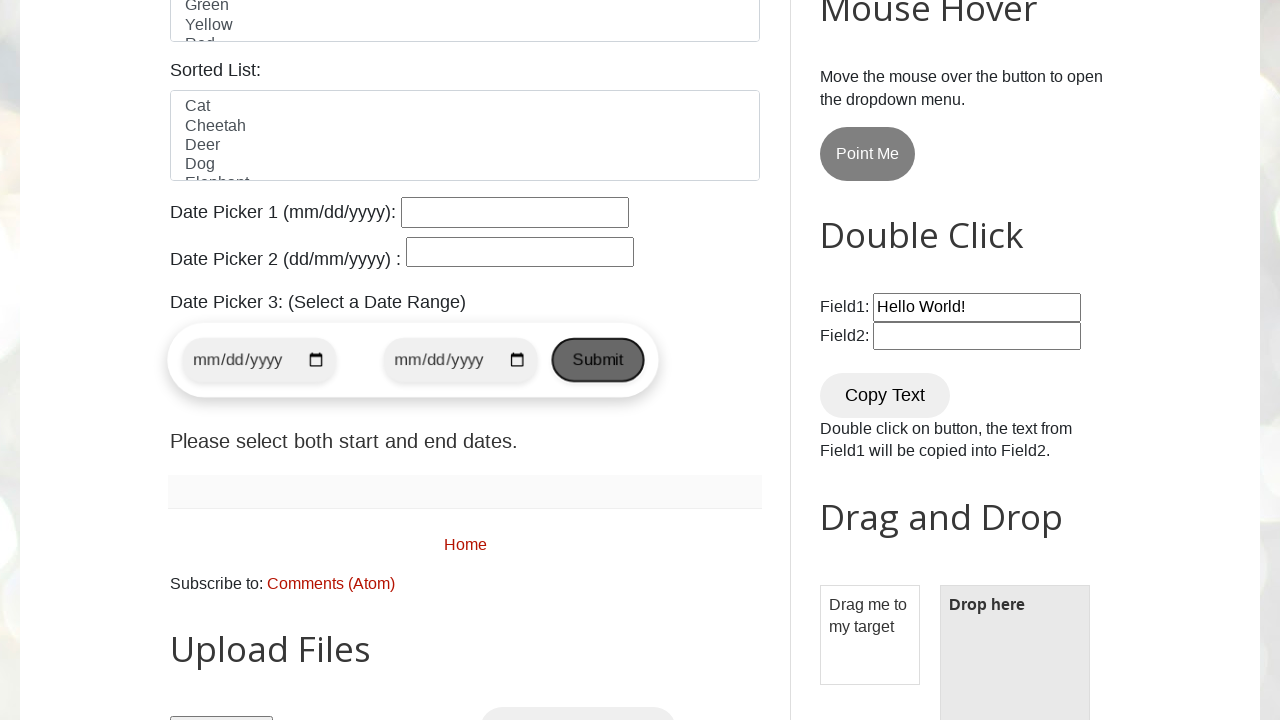

Clicked Sunday checkbox at (176, 360) on xpath=//label[text()='Sunday']/../input
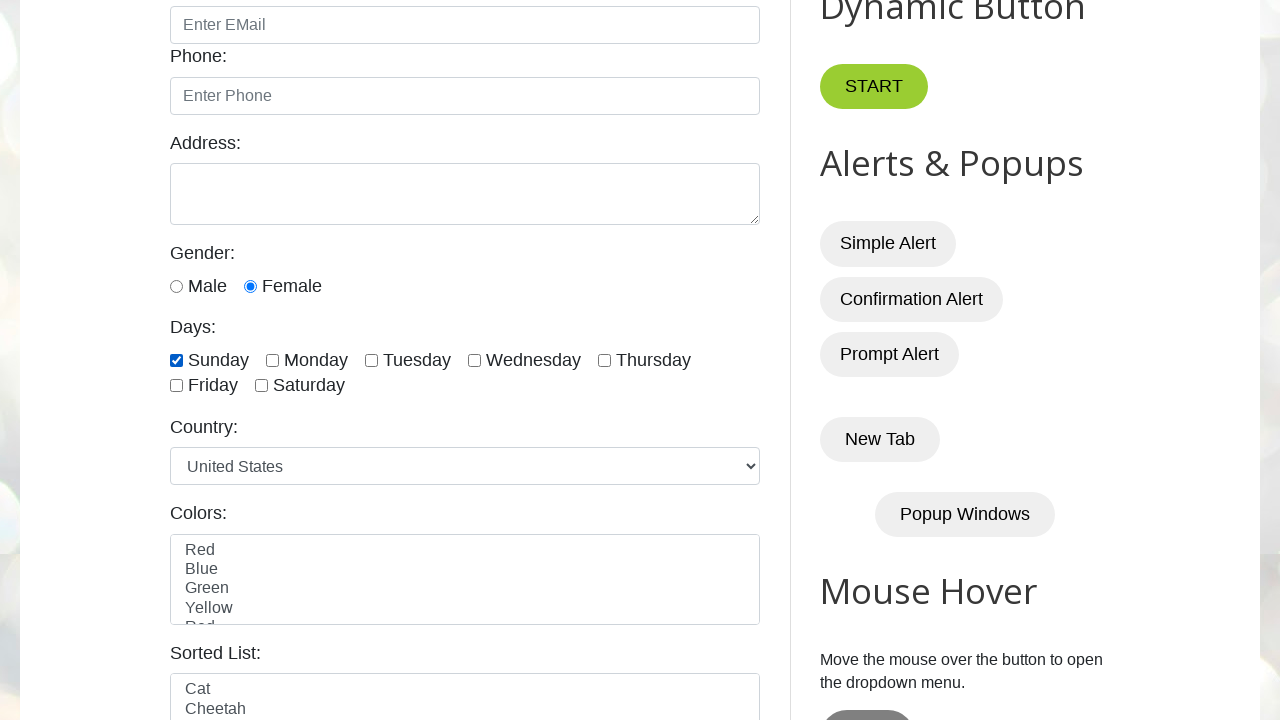

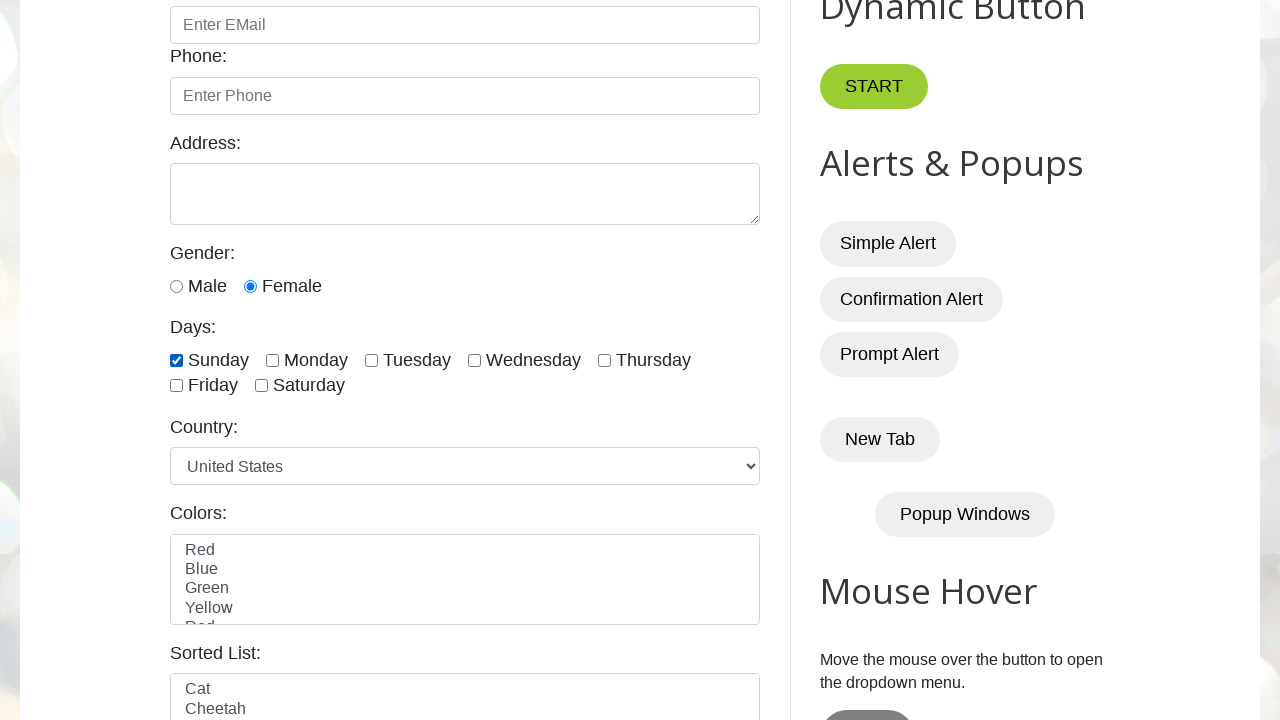